Navigates to WiseQuarter website and verifies if the page contains specific text about weekly meetings

Starting URL: https://www.wisequarter.com

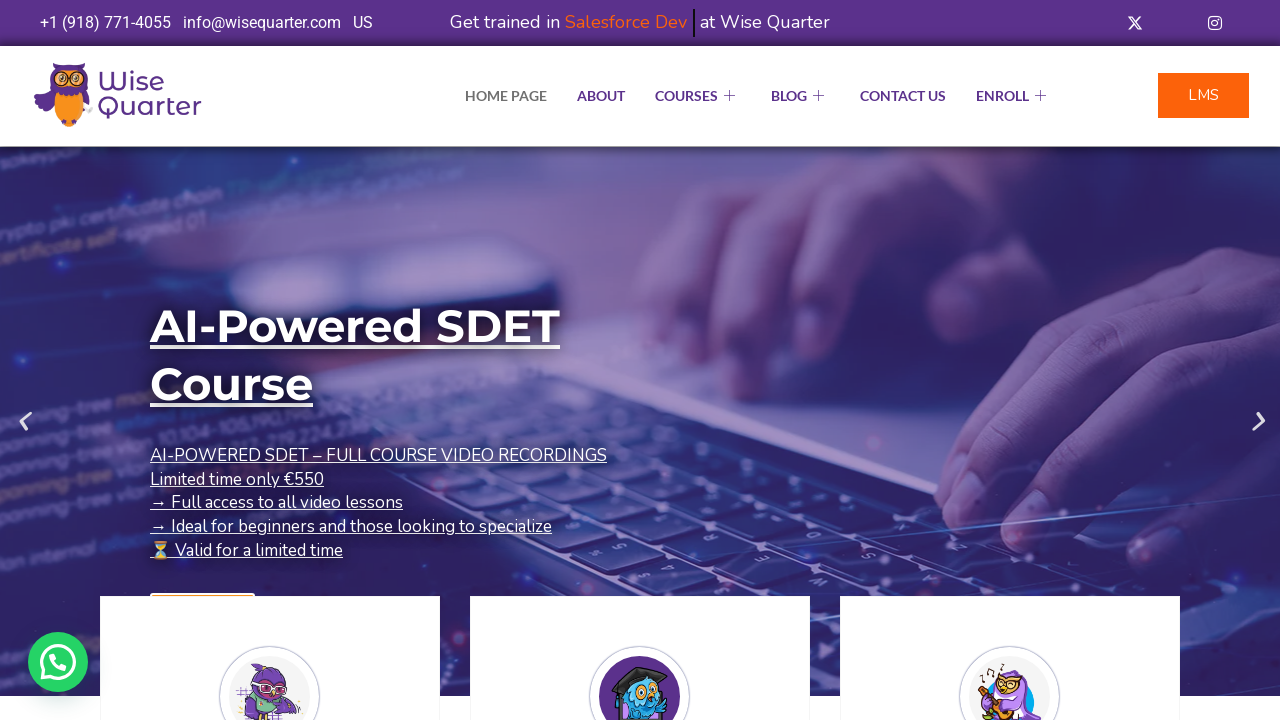

Retrieved page content from WiseQuarter website
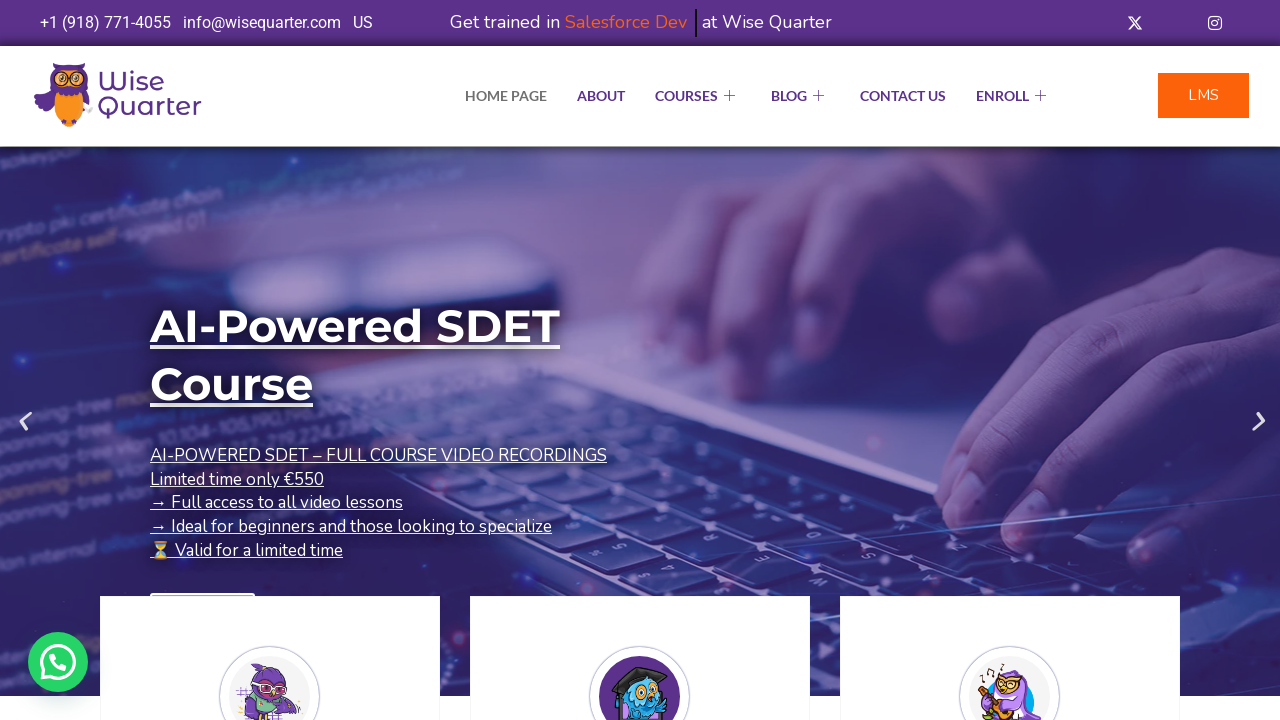

Verified that page contains expected text about weekly meetings - Test PASSED
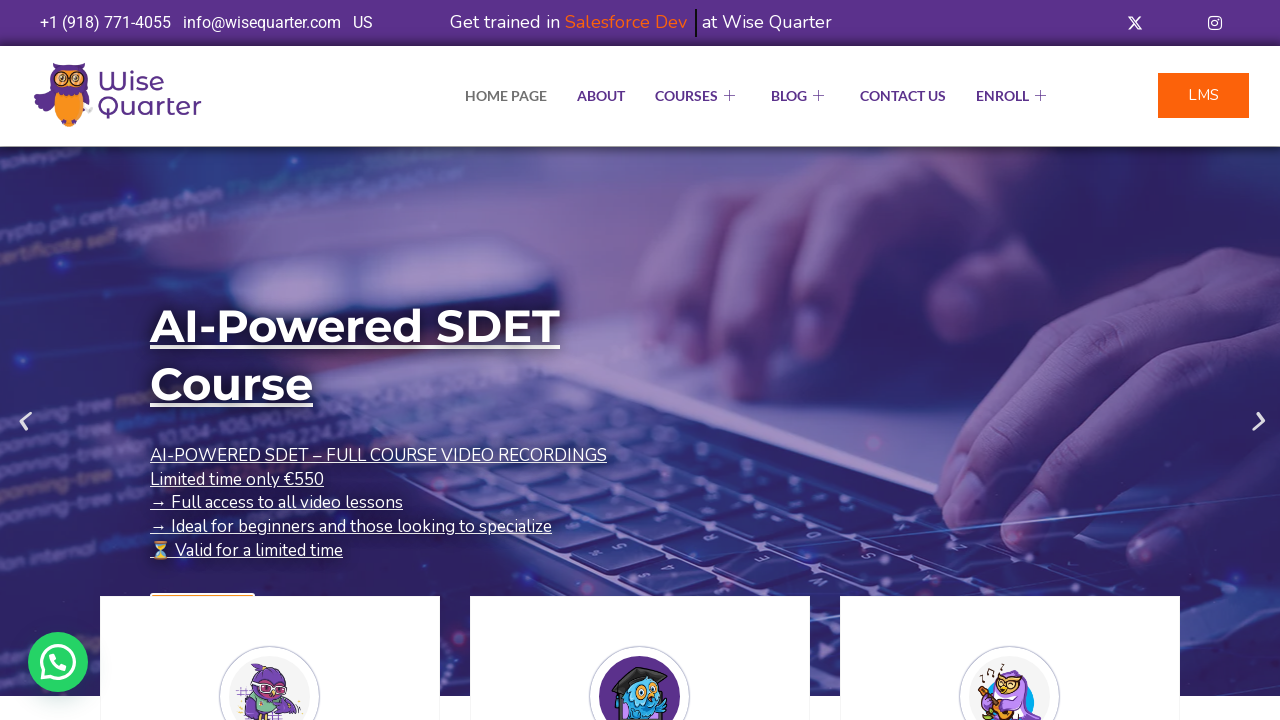

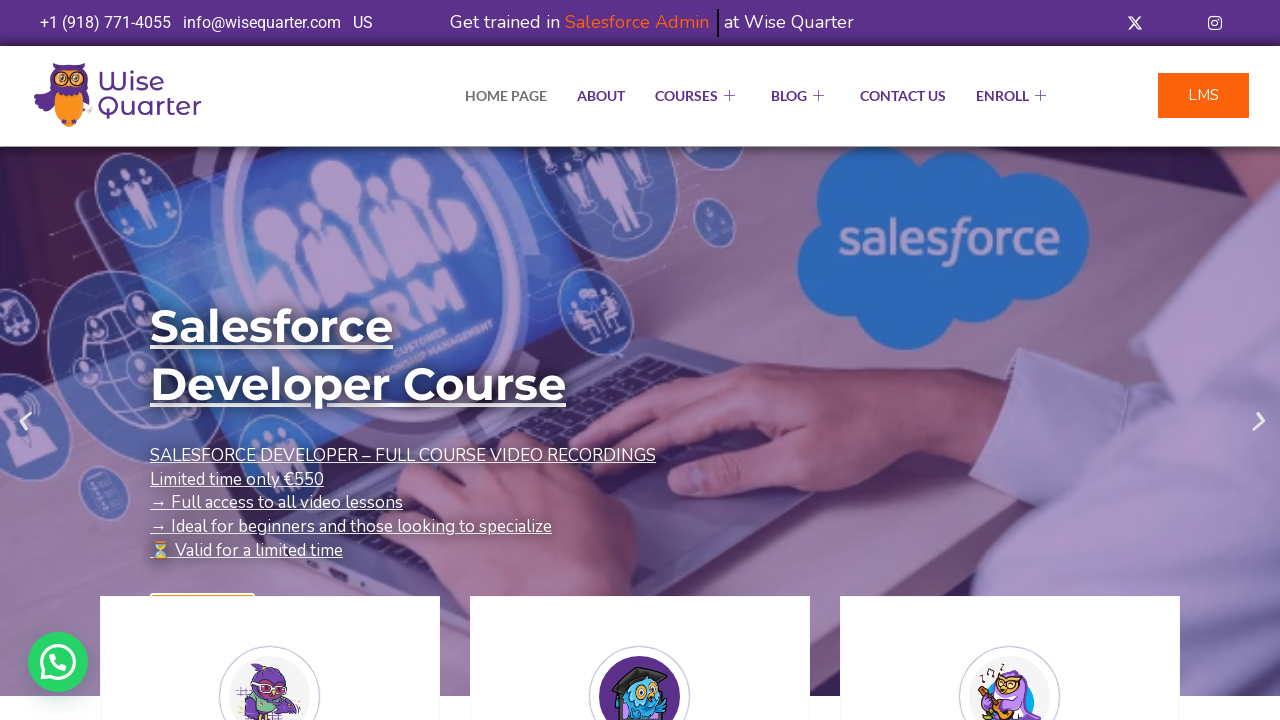